Tests dropdown selection functionality by selecting an option from a dropdown menu by index on Selenium's demo web form page.

Starting URL: https://www.selenium.dev/selenium/web/web-form.html

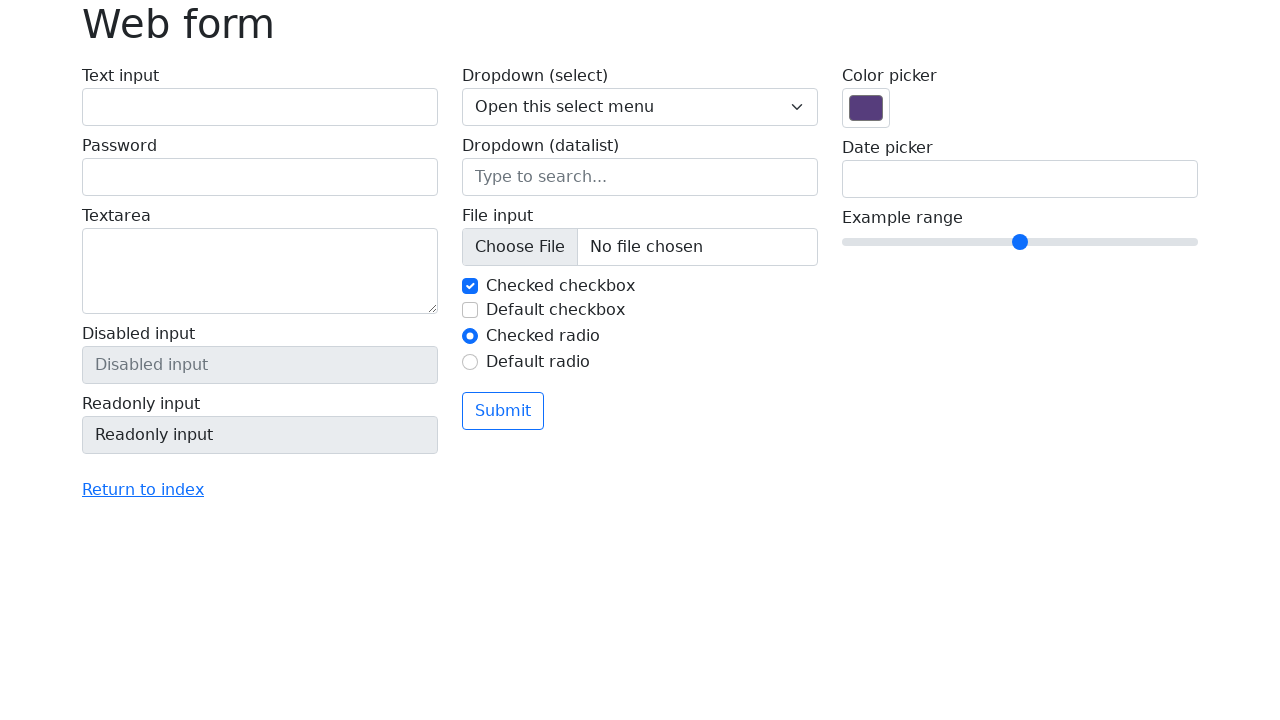

Selected the third option (index 2) from the dropdown menu on select.form-select
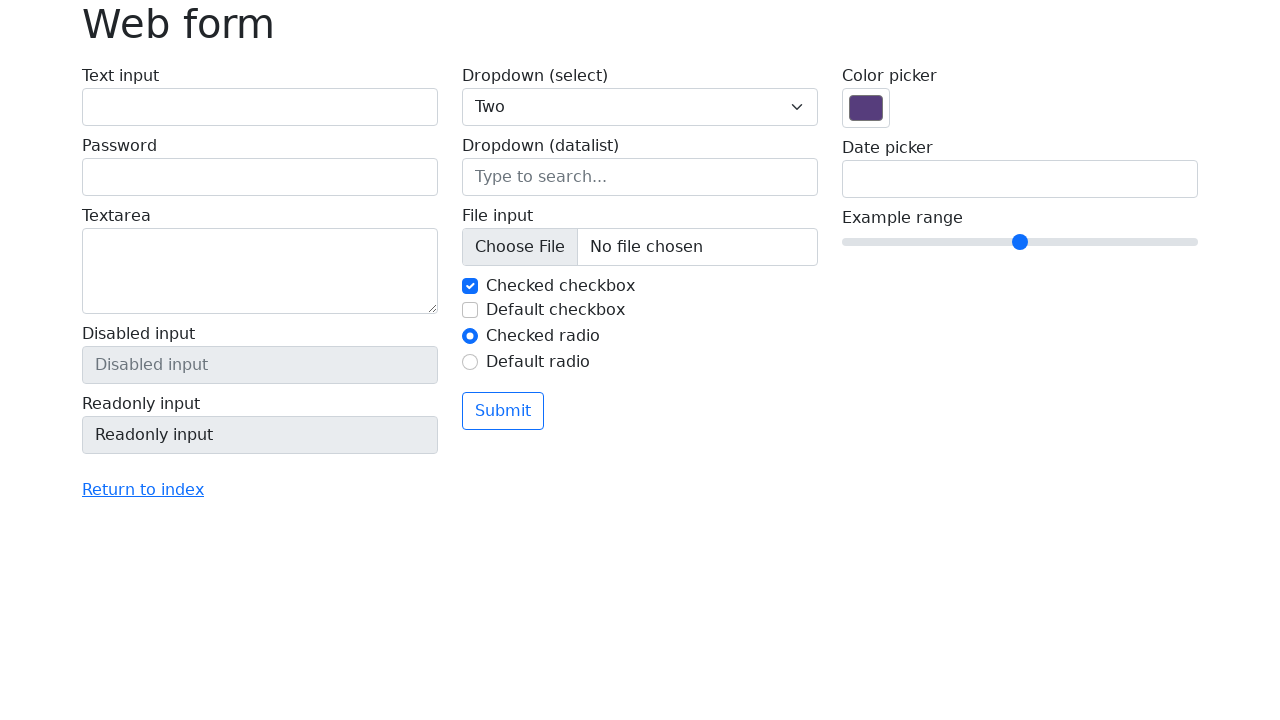

Verified dropdown selection was successful with selectedIndex === 2
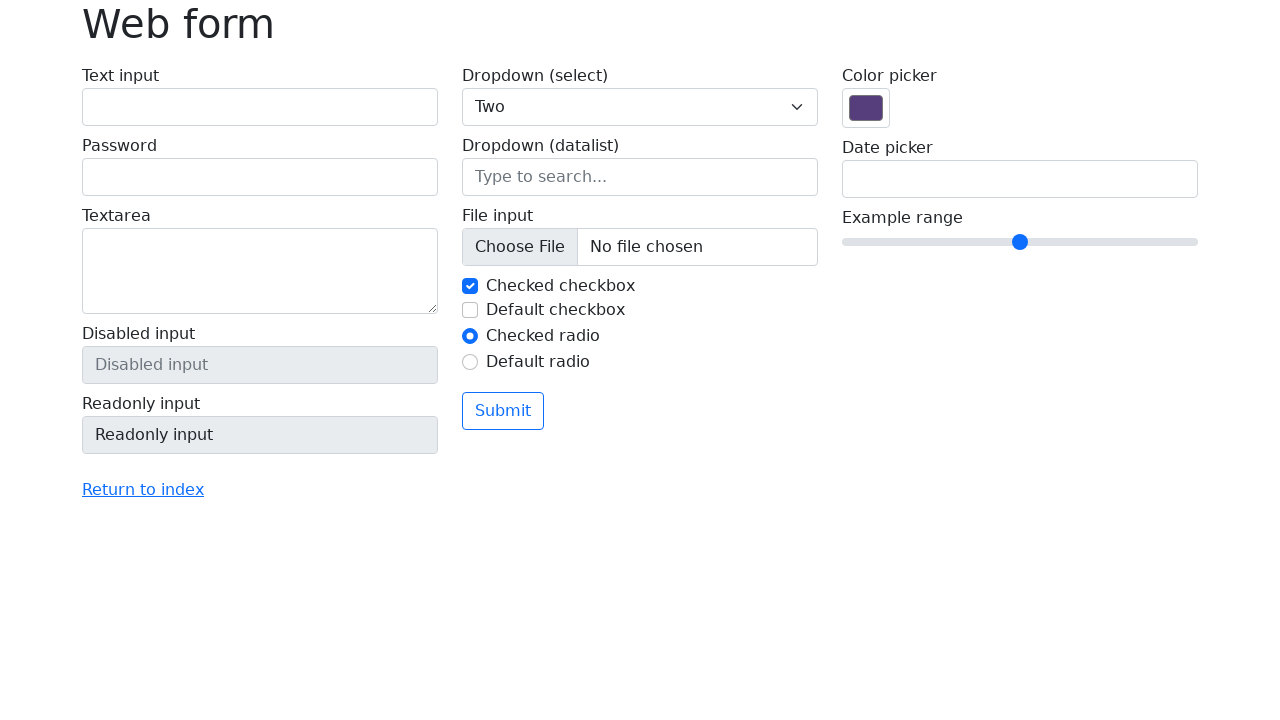

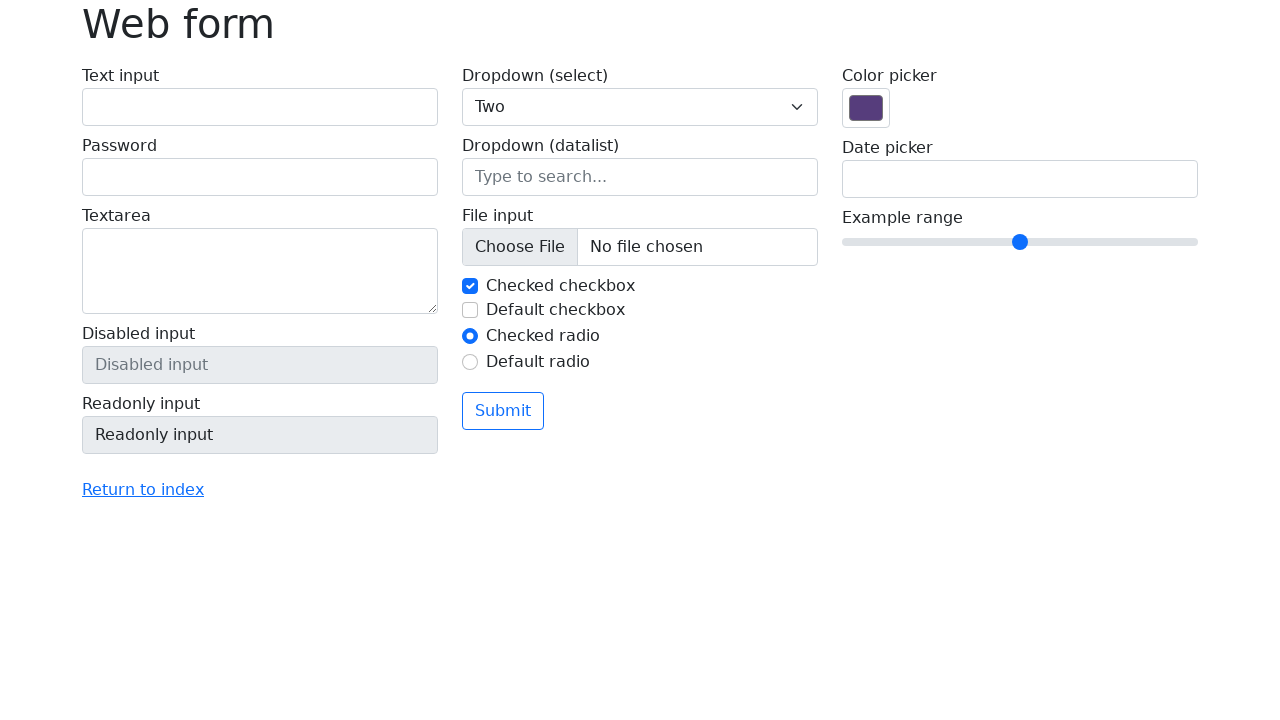